Navigates to the Playwright documentation homepage and clicks on the "Get Started" button to access the getting started guide.

Starting URL: https://playwright.dev/

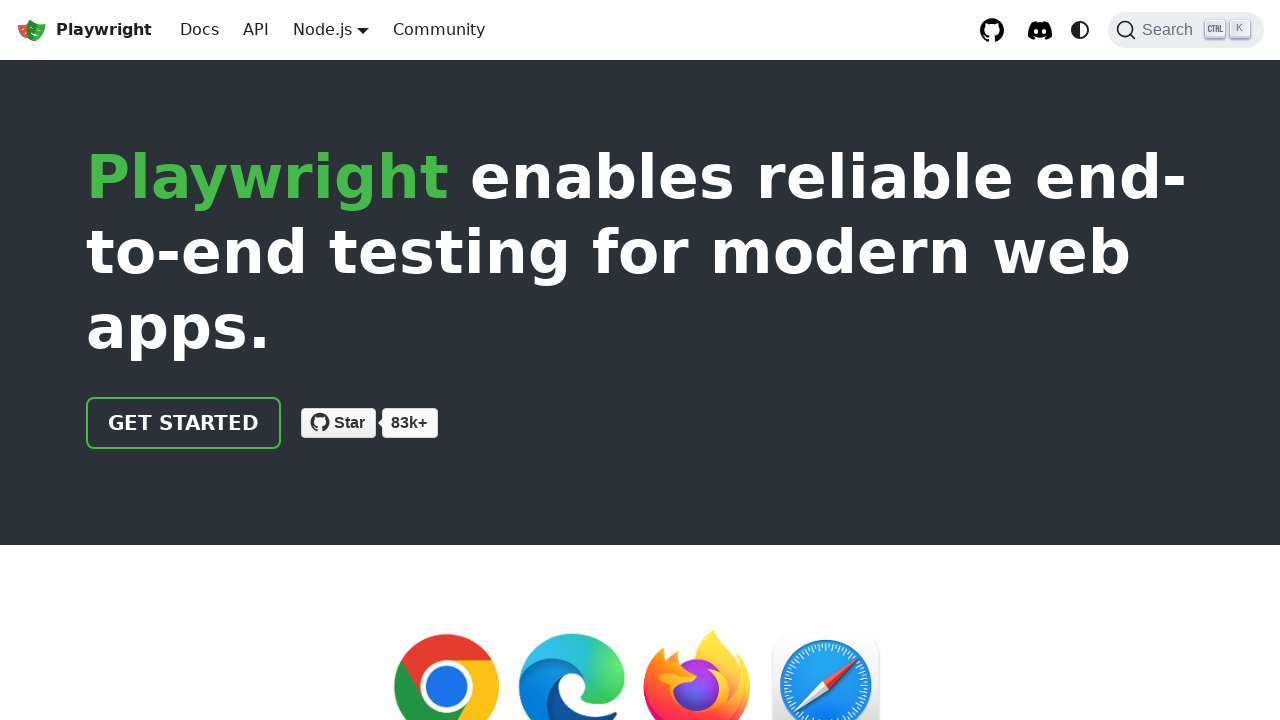

Clicked on the 'Get Started' button at (184, 423) on .getStarted_Sjon
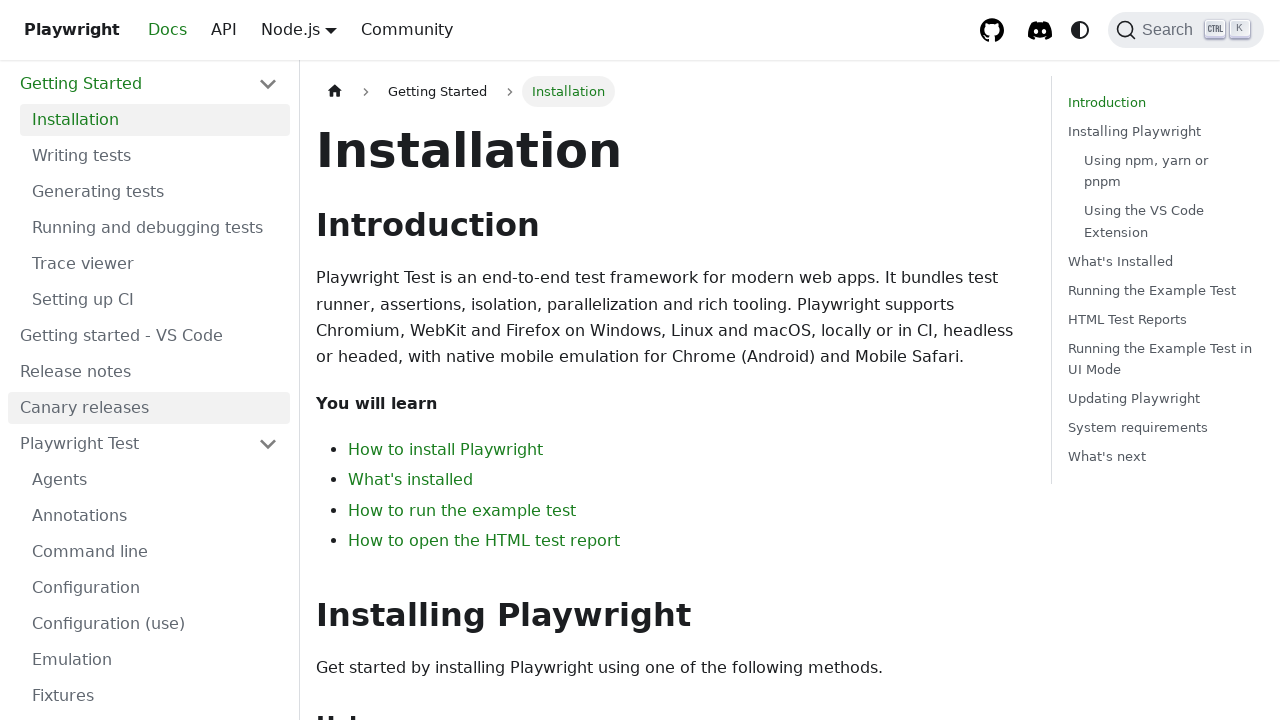

Waited for page to load (networkidle)
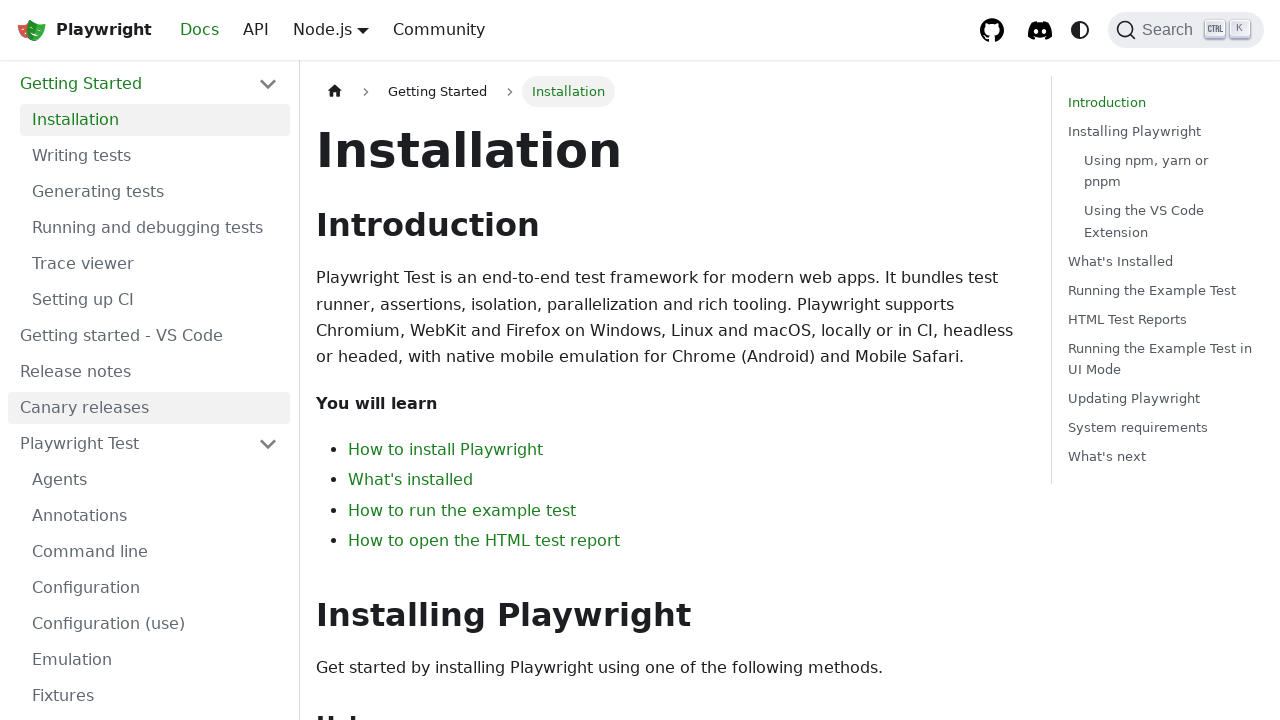

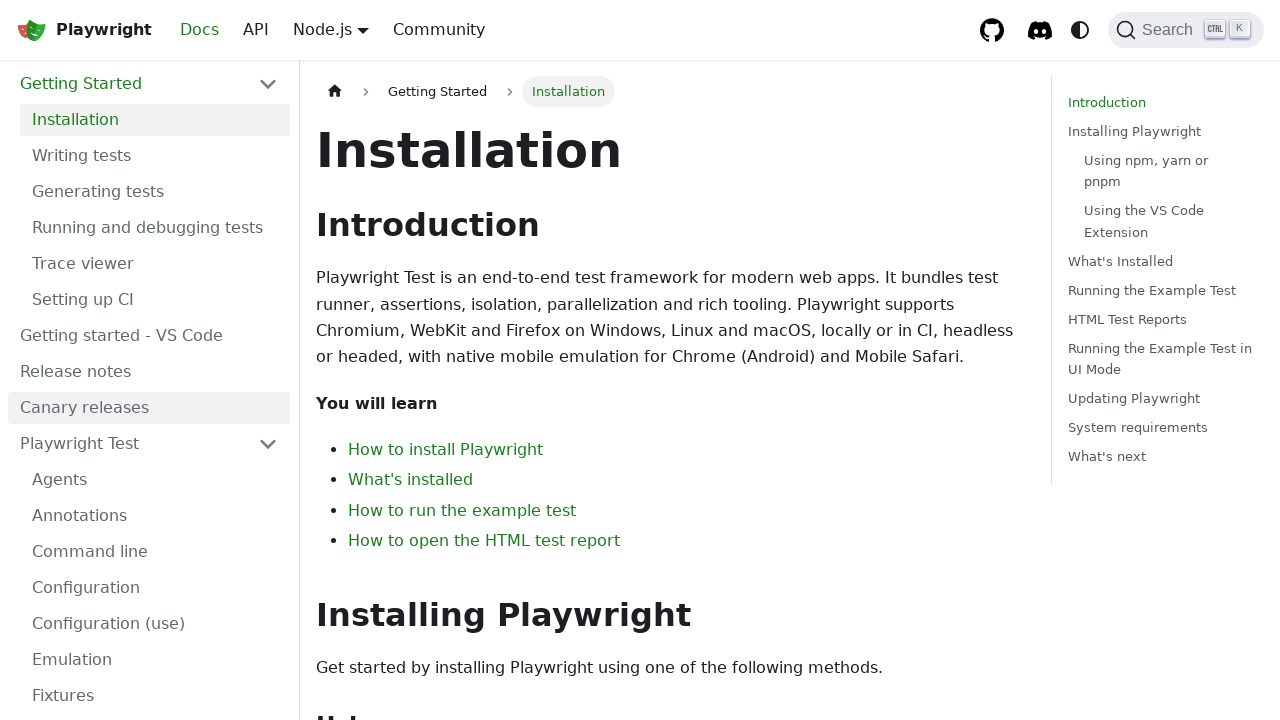